Navigates to Meesho e-commerce homepage and clicks on the "Jewellery & Accessories" category to browse that product section

Starting URL: https://www.meesho.com/

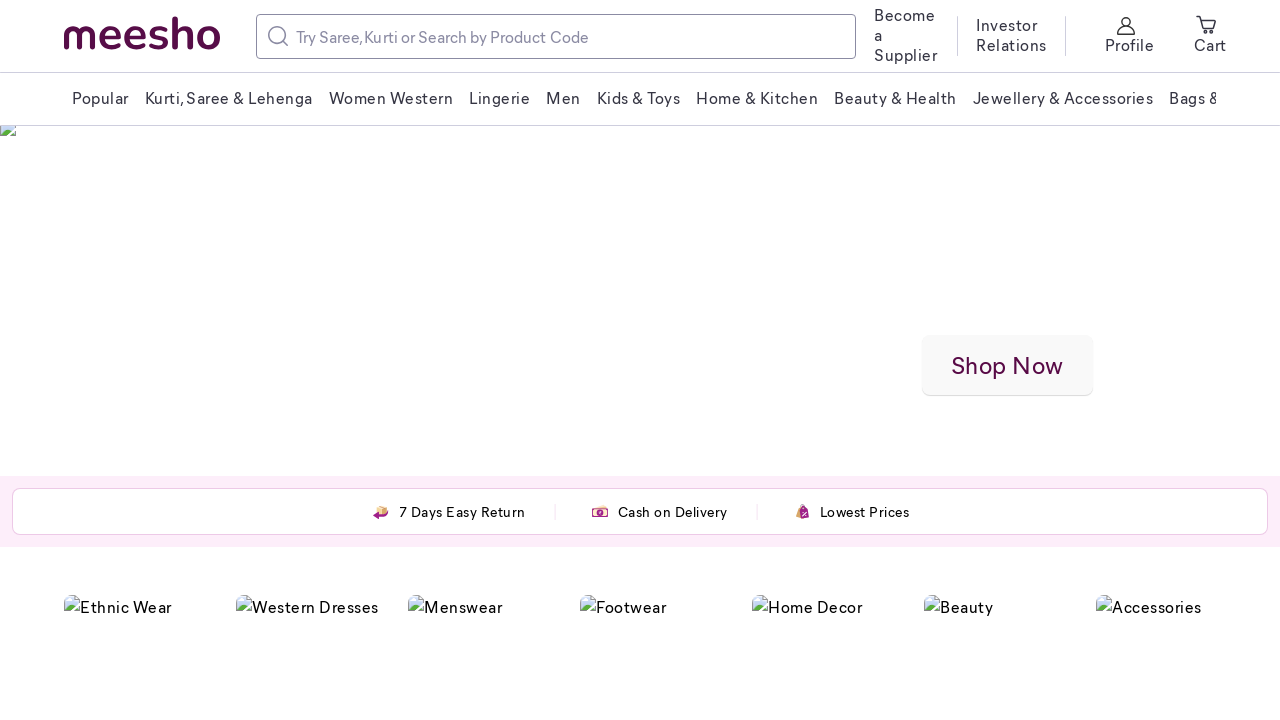

Navigated to Meesho e-commerce homepage
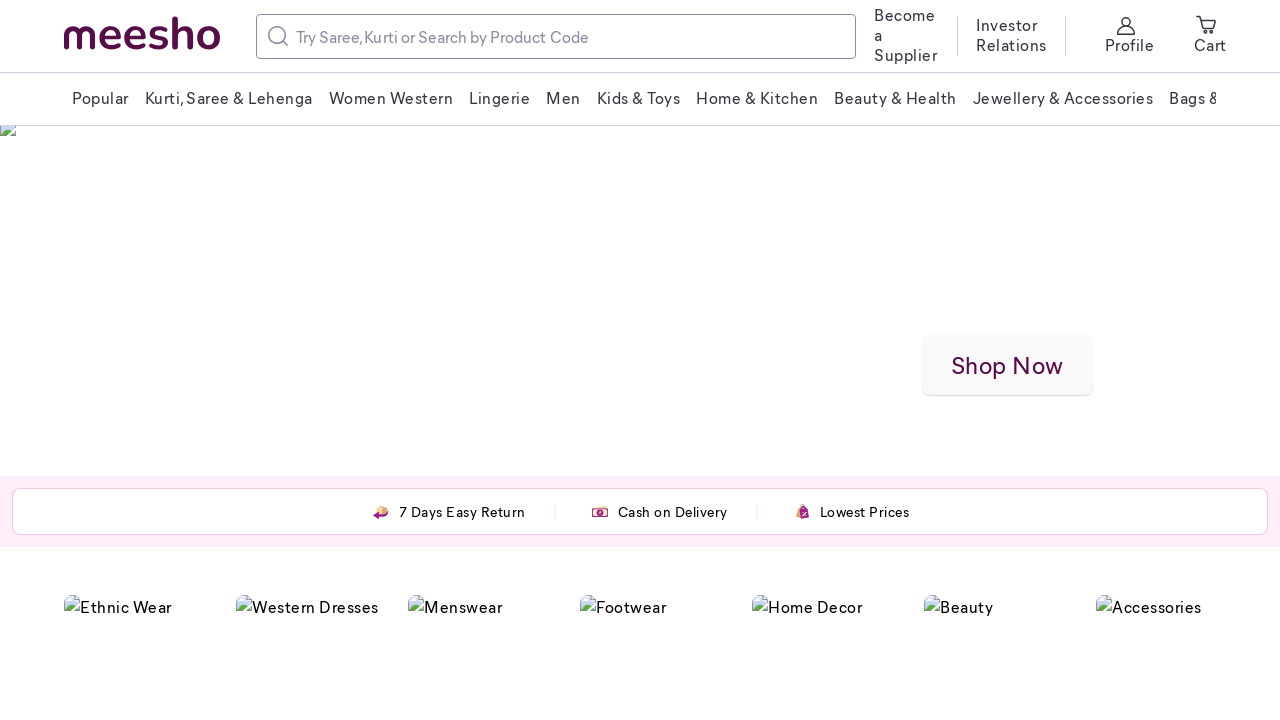

Clicked on 'Jewellery & Accessories' category at (1063, 98) on xpath=//span[text()='Jewellery & Accessories']
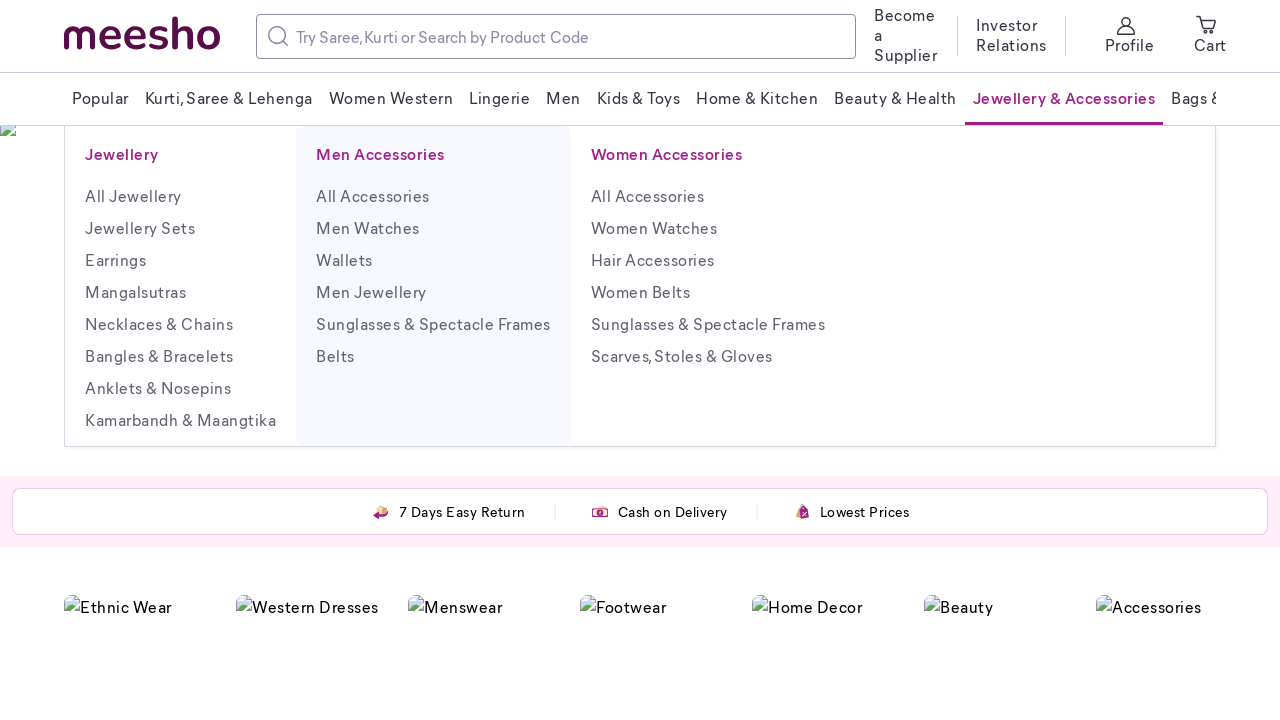

Category page loaded successfully
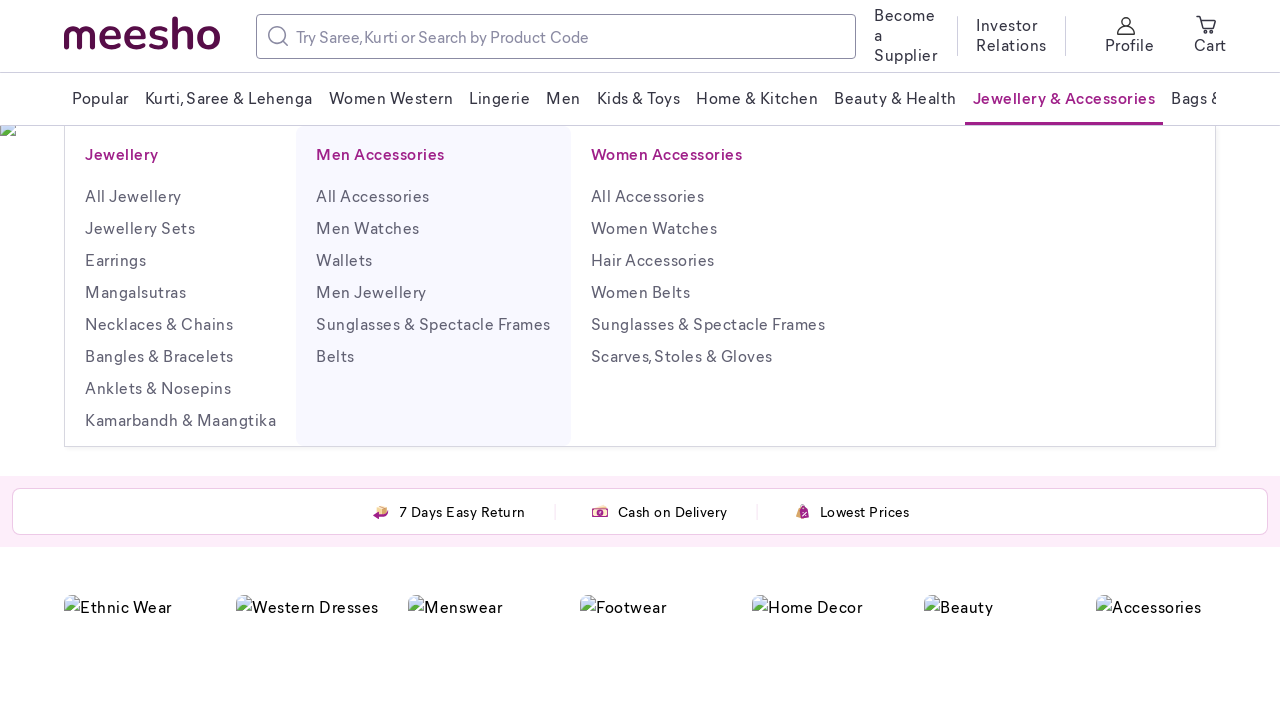

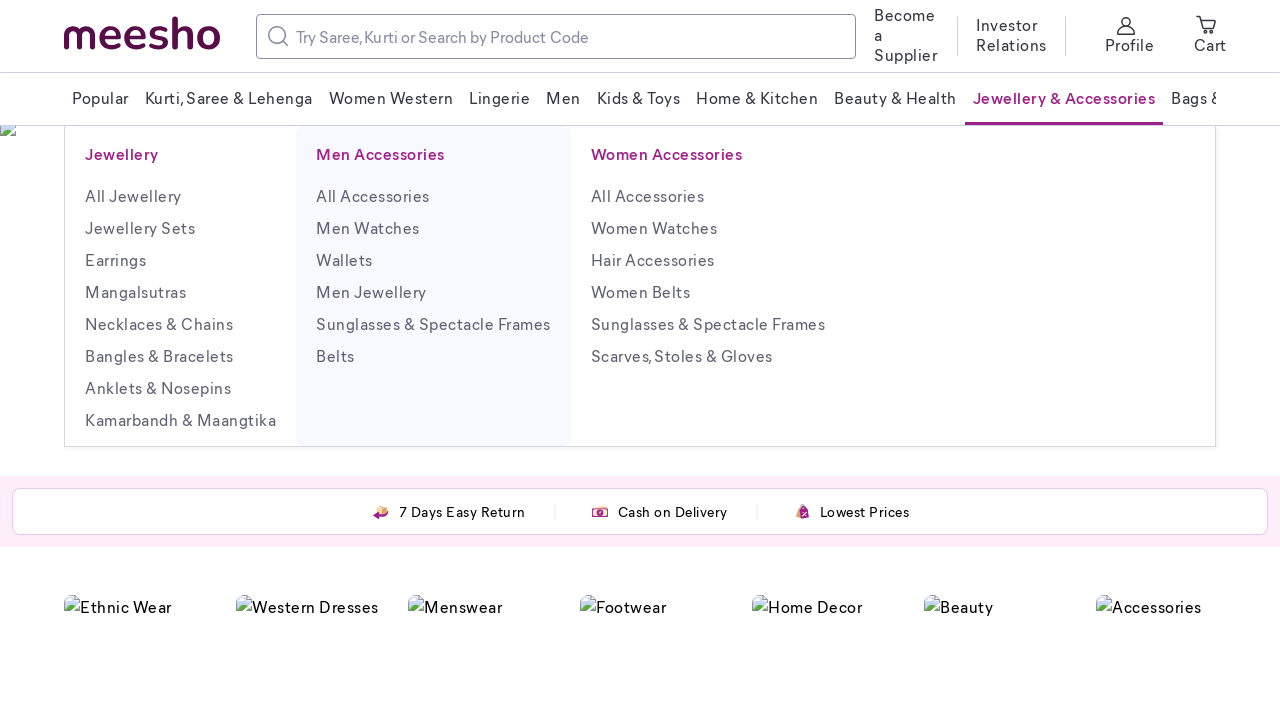